Tests navigation on W3Schools JavaScript popup tutorial page by clicking on "Try it Yourself" links for alert and confirm popup examples, opening them in new browser windows/tabs.

Starting URL: https://www.w3schools.com/js/js_popup.asp

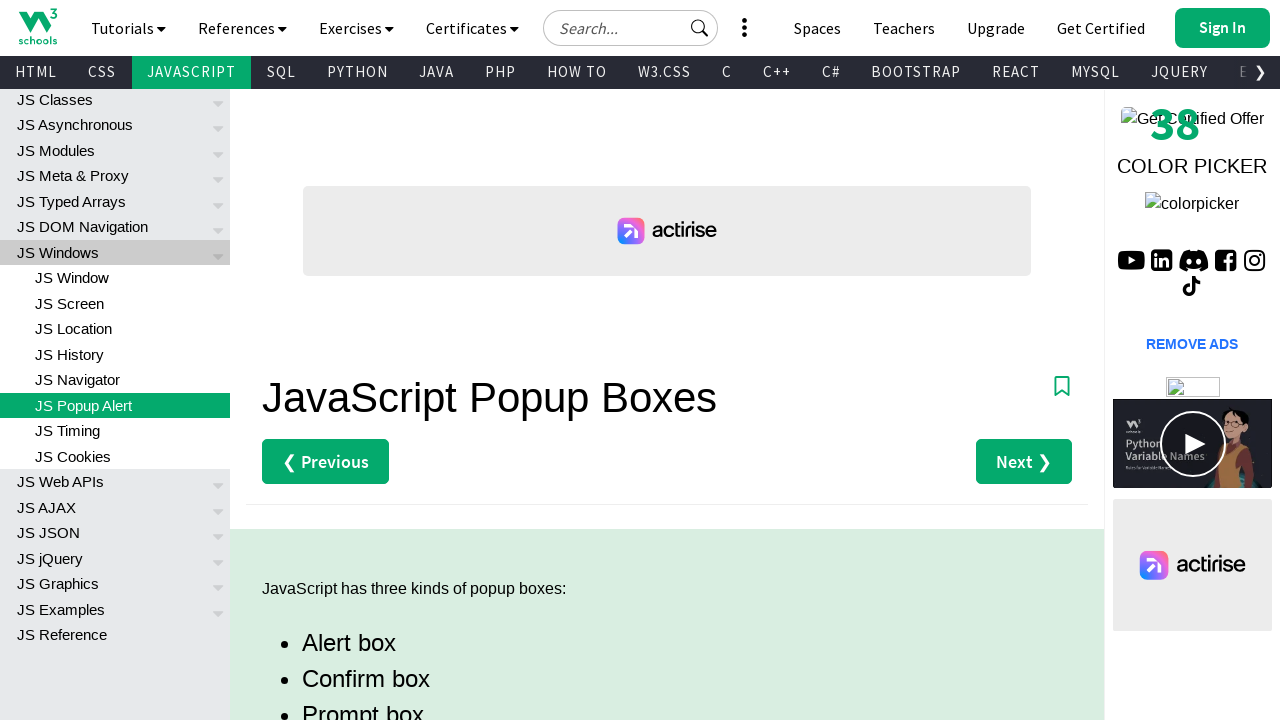

Set viewport size to 1920x1080
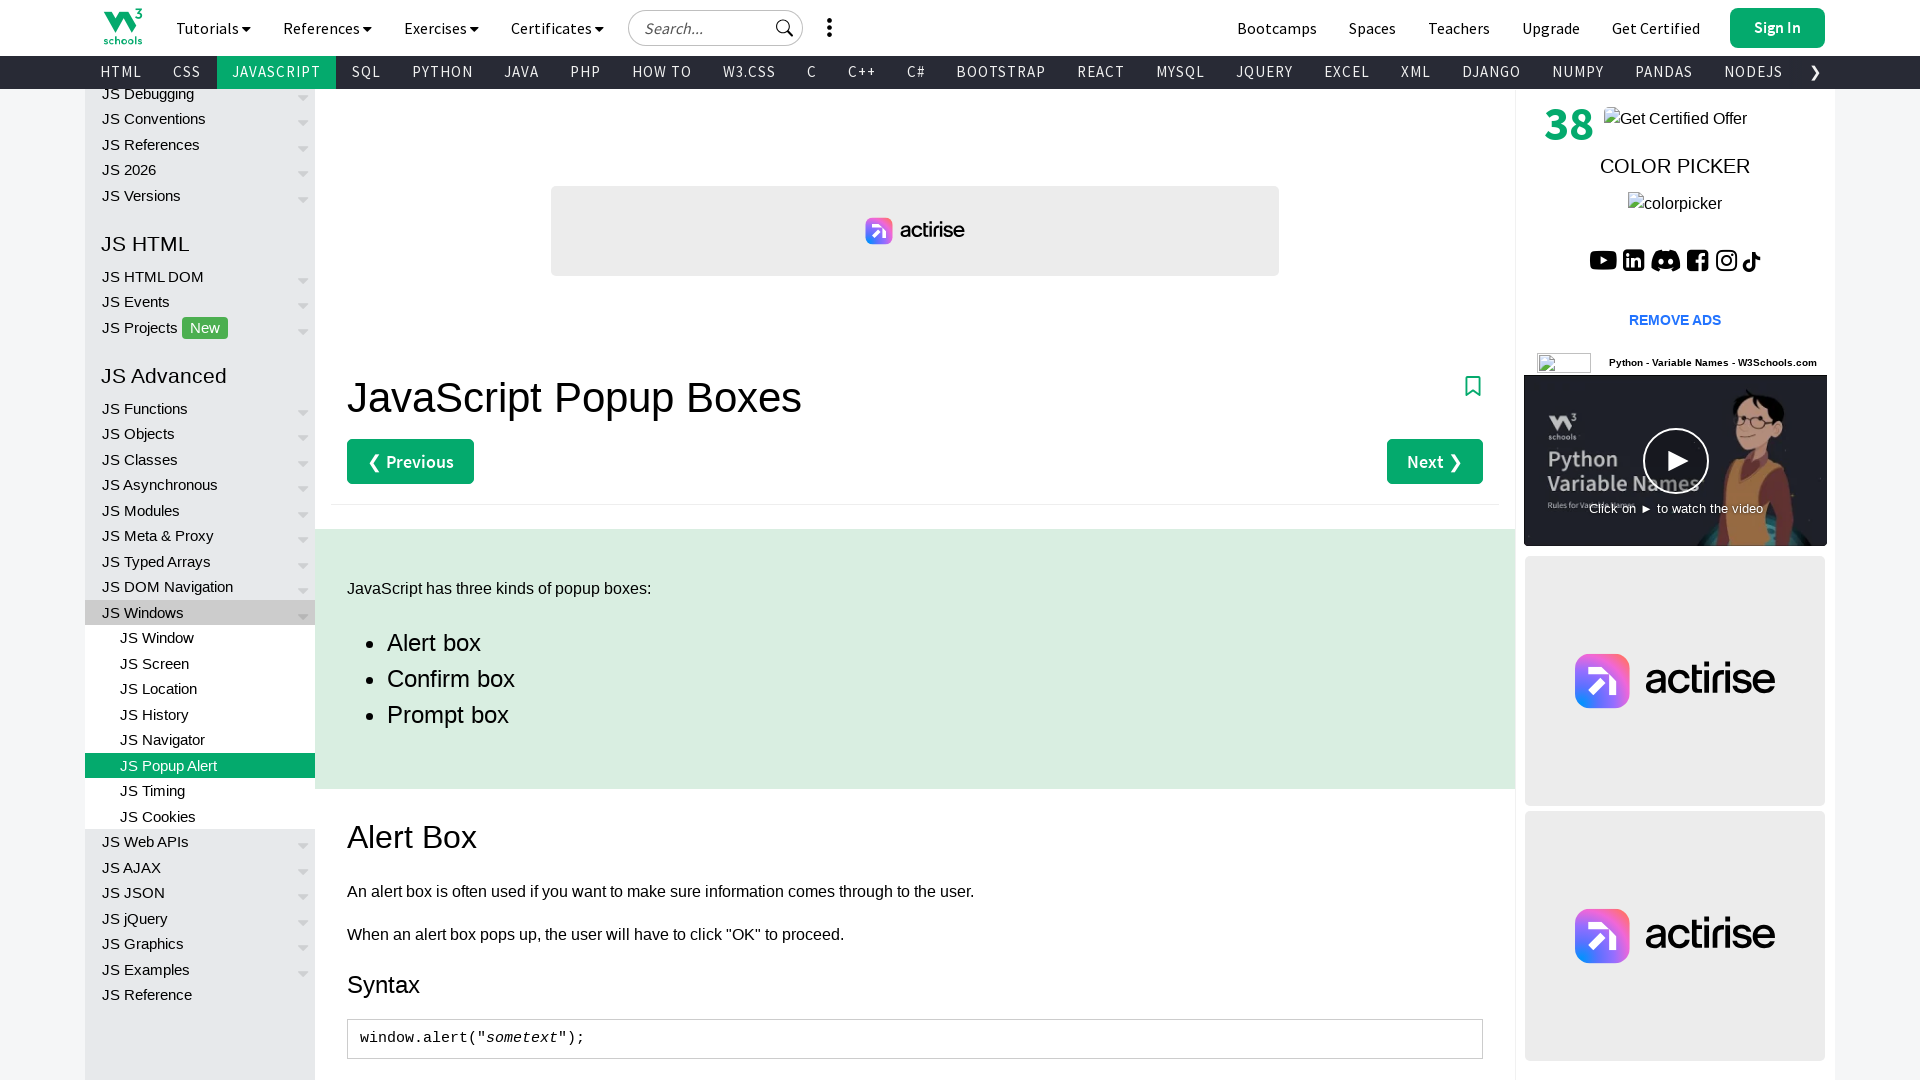

Clicked 'Try it Yourself' link for JavaScript alert example at (418, 540) on a[href='tryit.asp?filename=tryjs_alert']
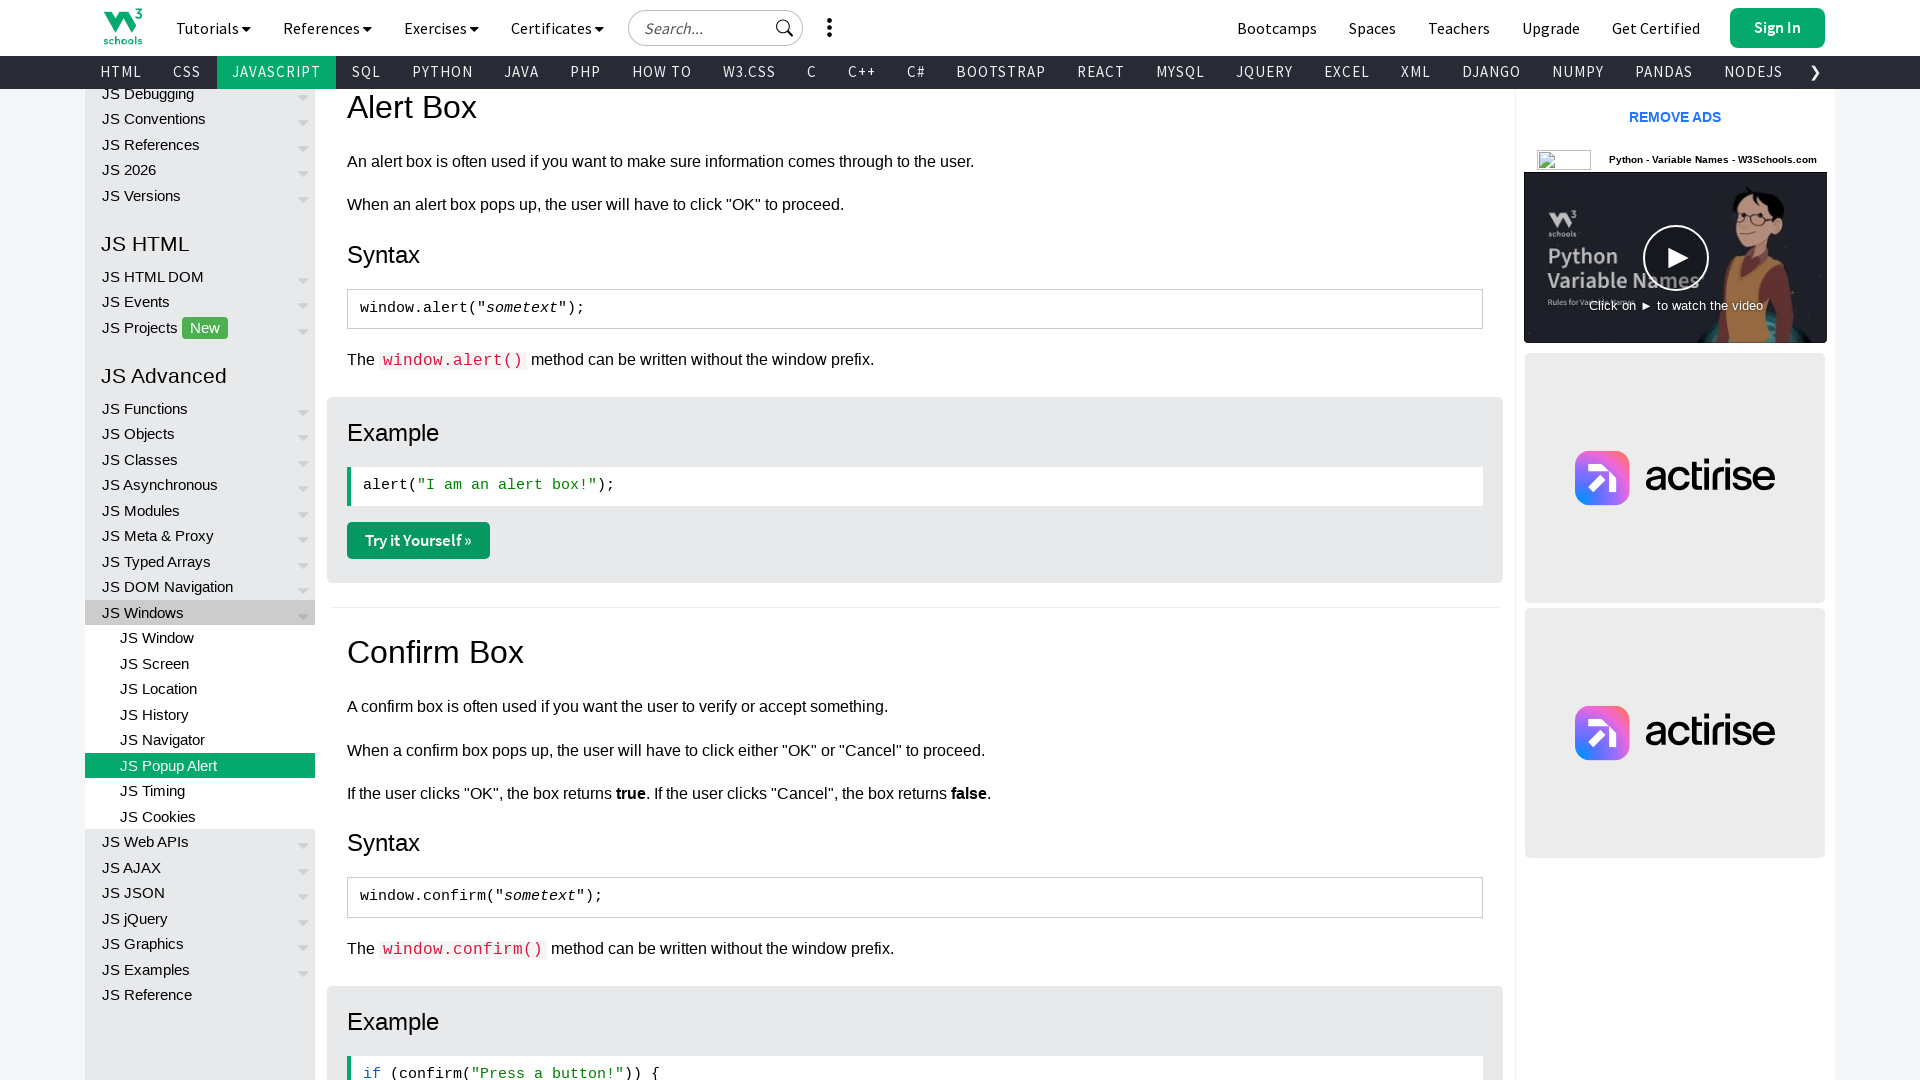

Waited 1000ms for new tab/window to open
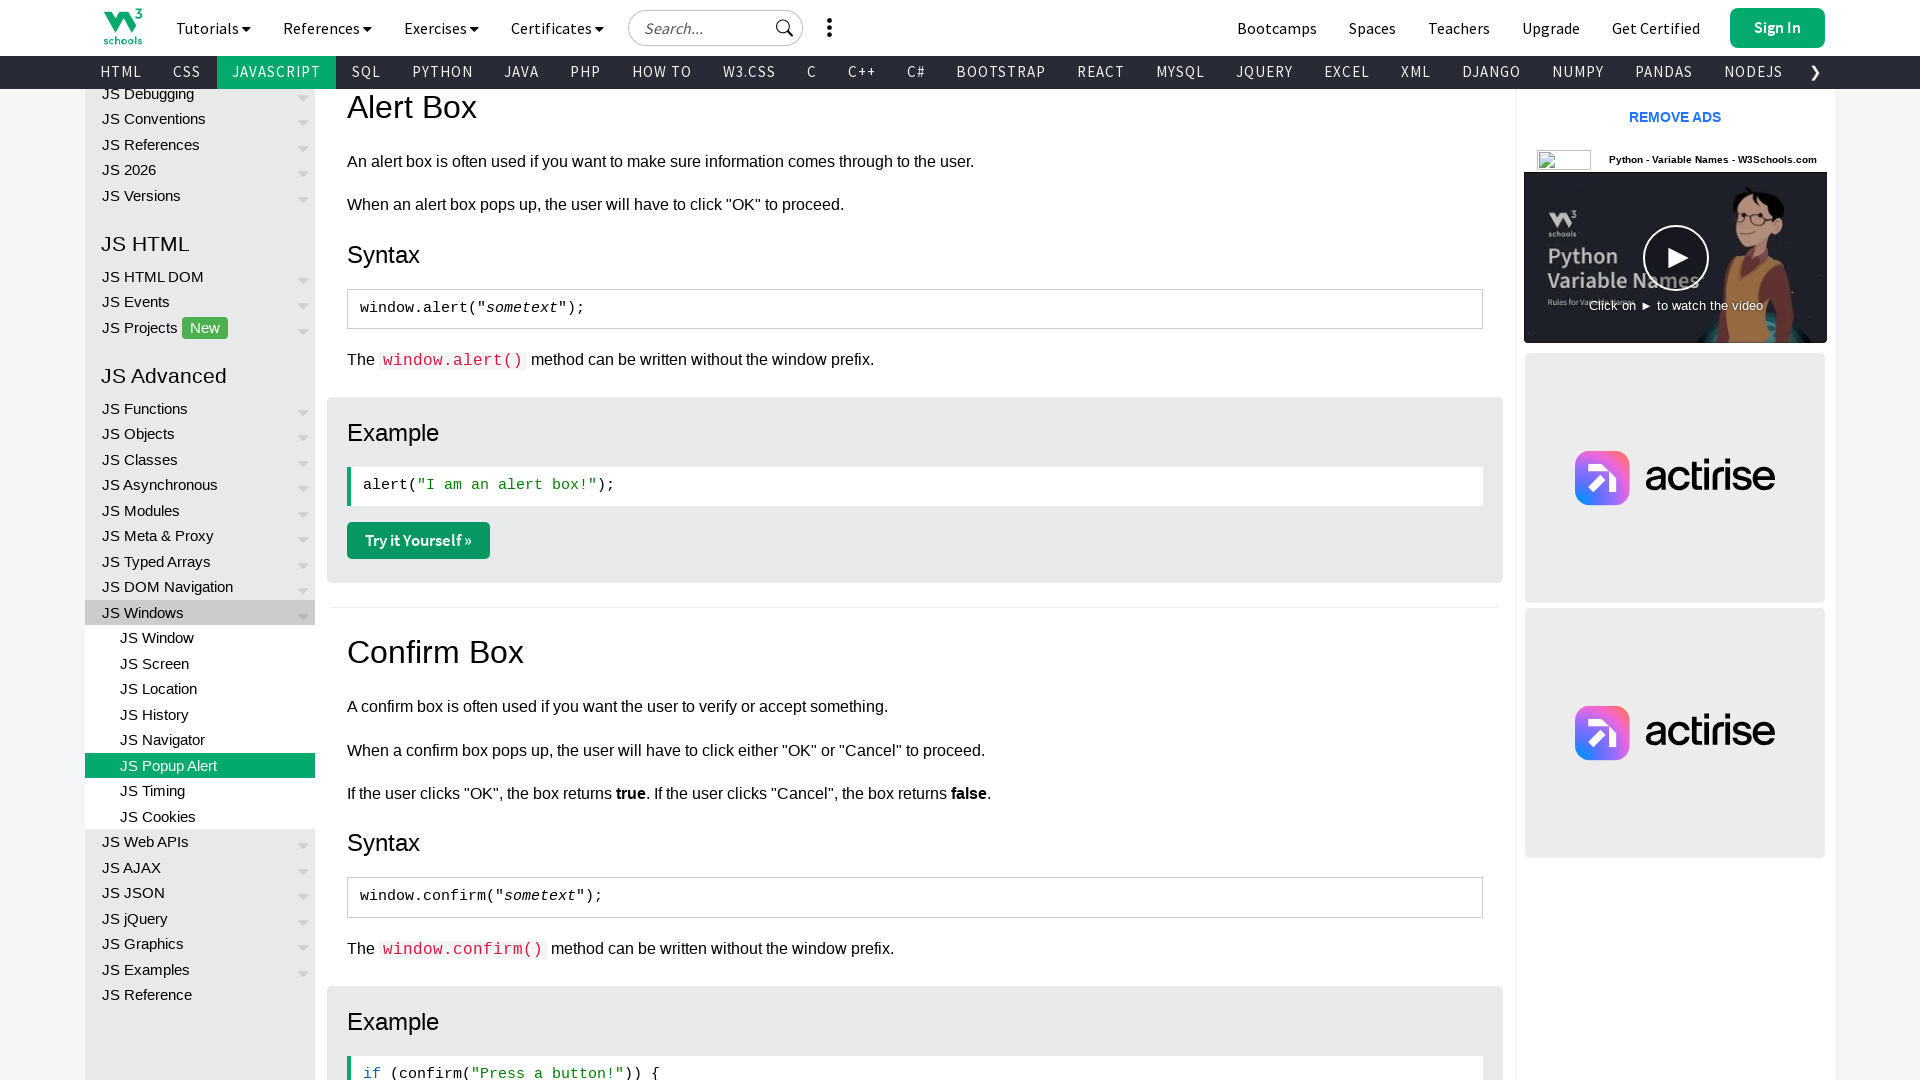

Clicked 'Try it Yourself' link for JavaScript confirm example at (418, 541) on a[href='tryit.asp?filename=tryjs_confirm']
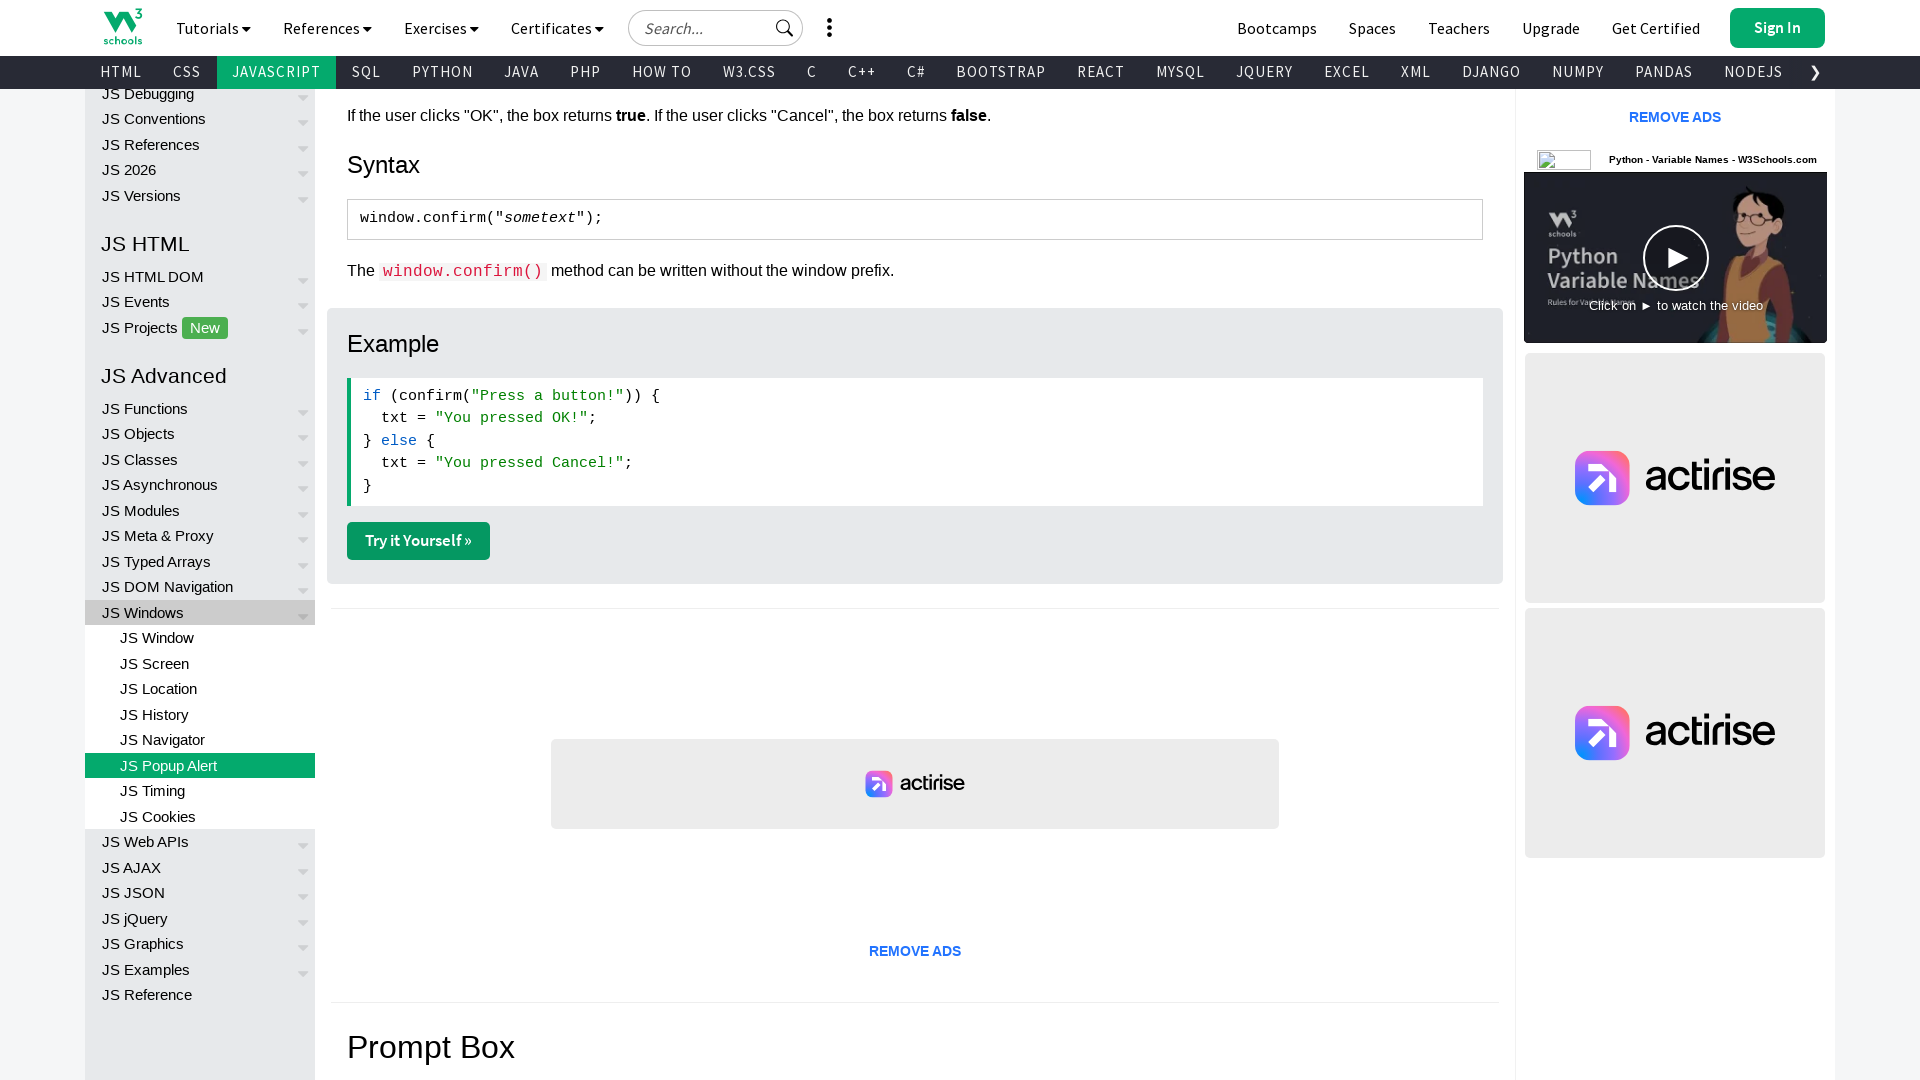

Waited 1000ms for page interactions to complete
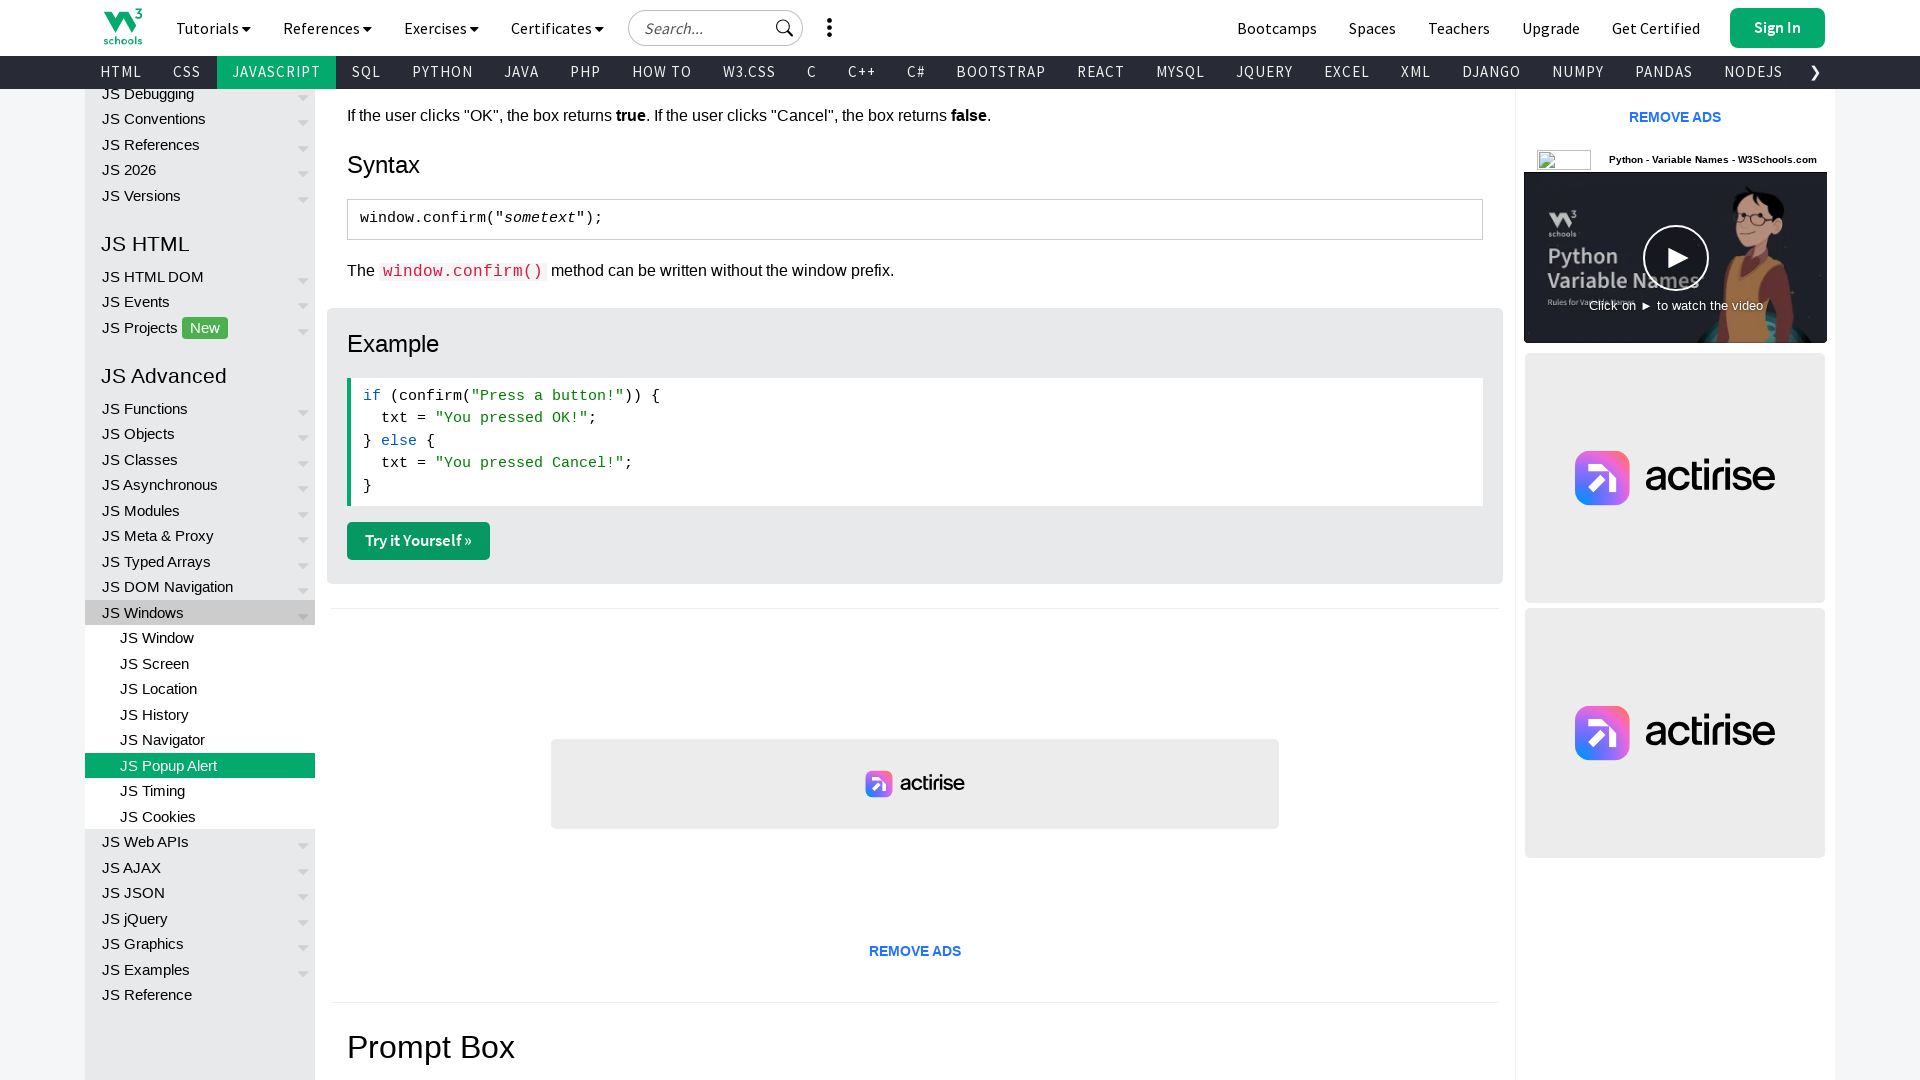

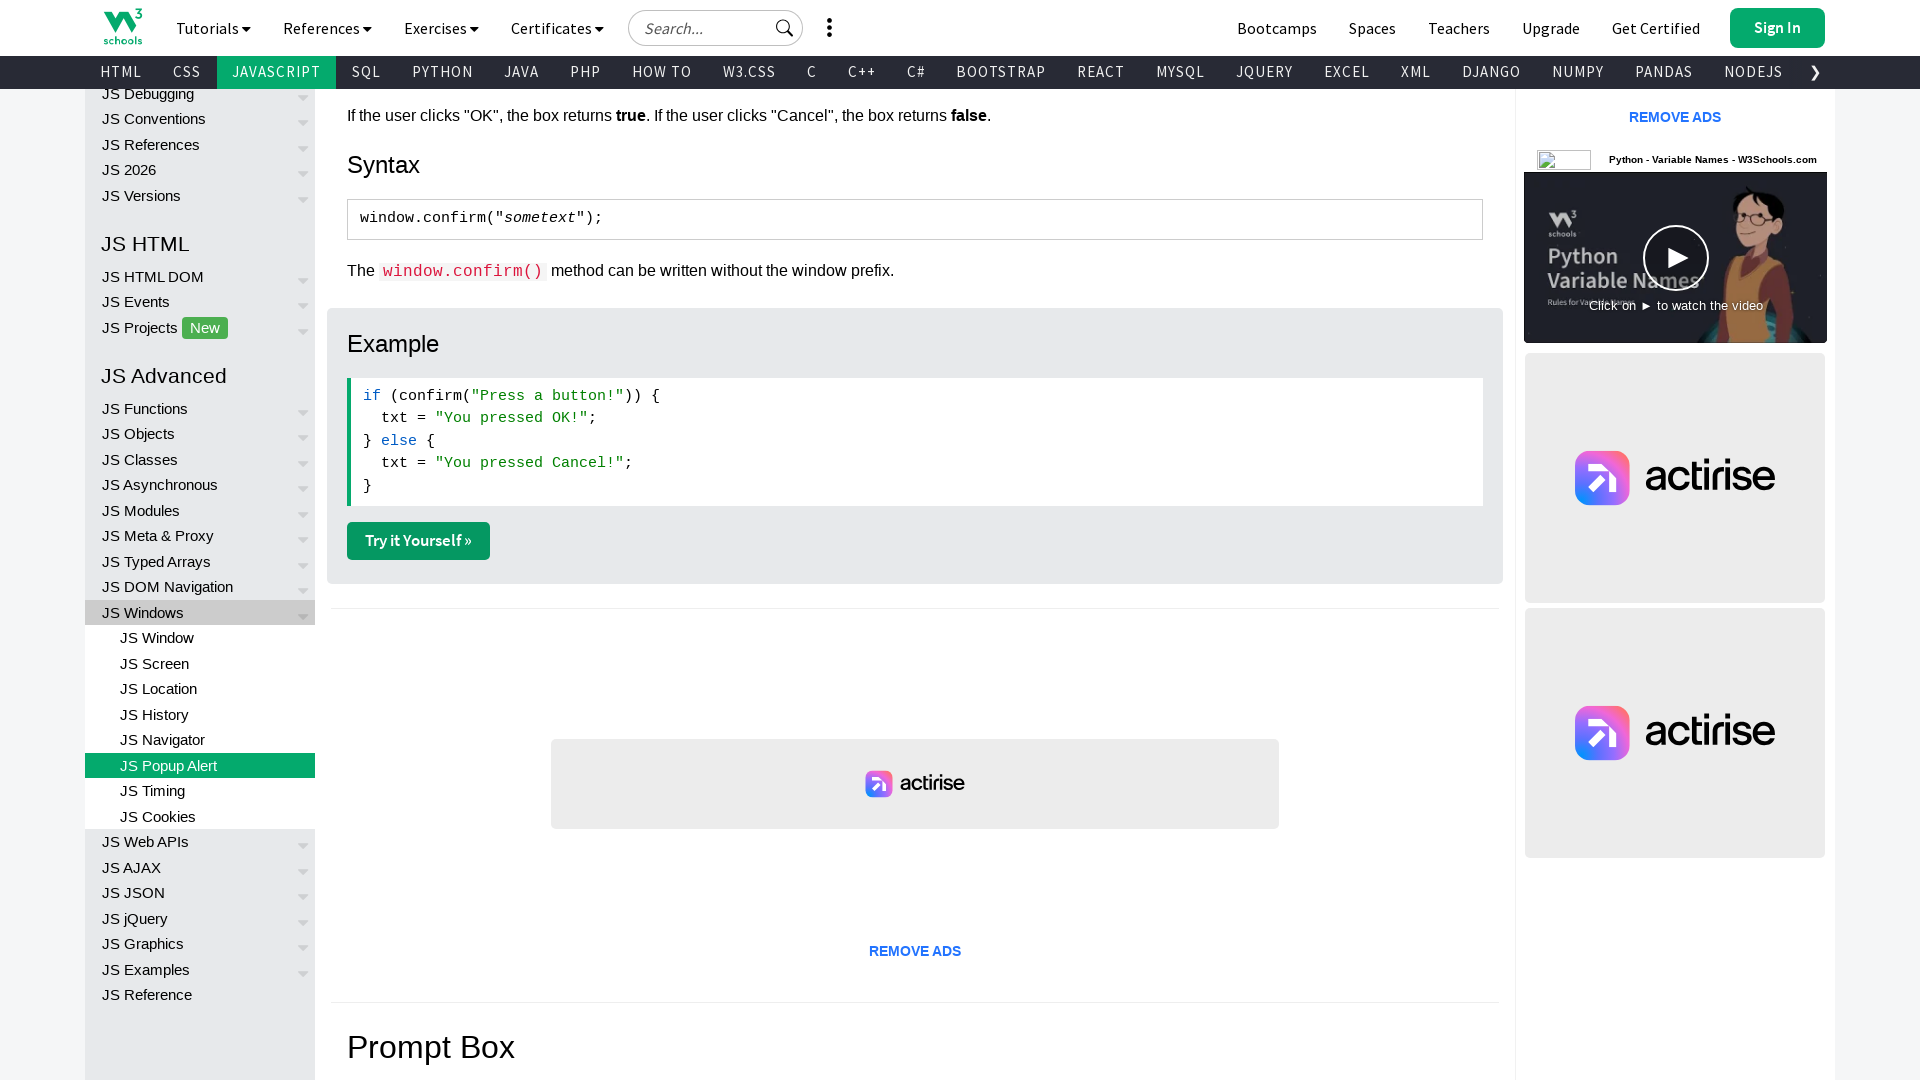